Tests navigation to the cats (Mačke) page by clicking the link and verifying the page title displays correctly

Starting URL: https://petspot.rs/

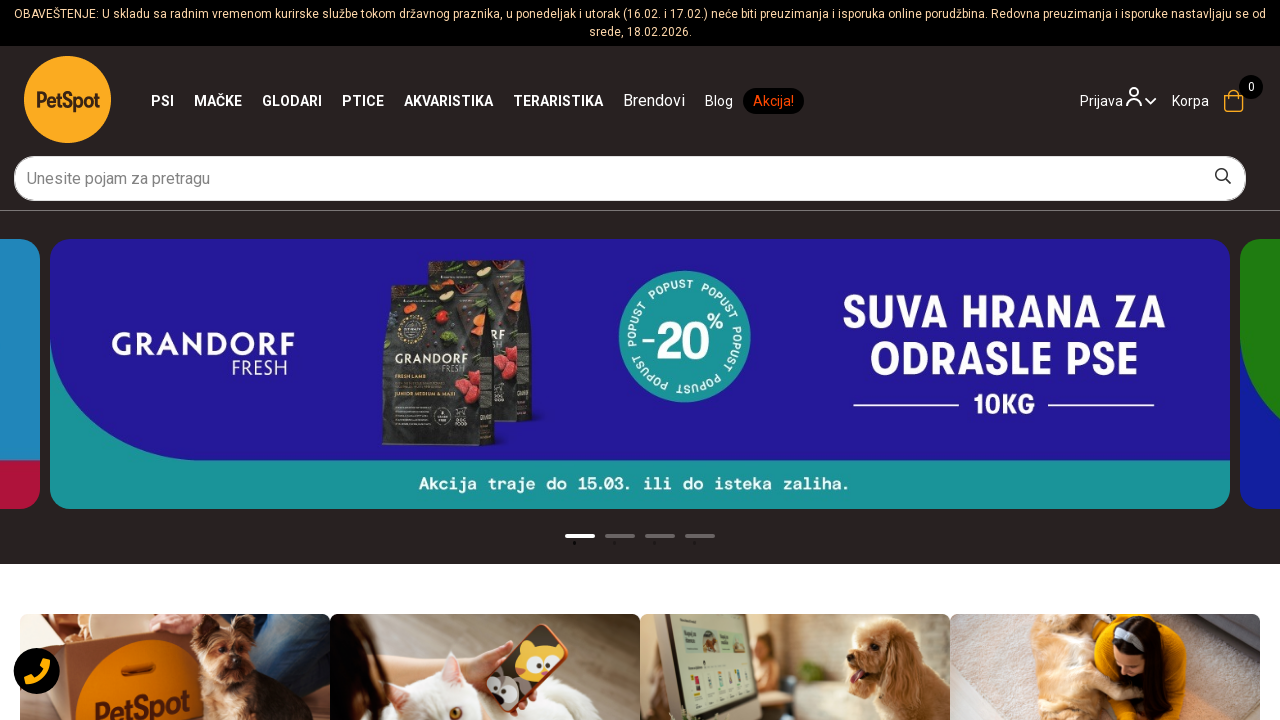

Clicked on the cats (Mačke) link at (218, 101) on a[href='https://petspot.rs/macke.html']
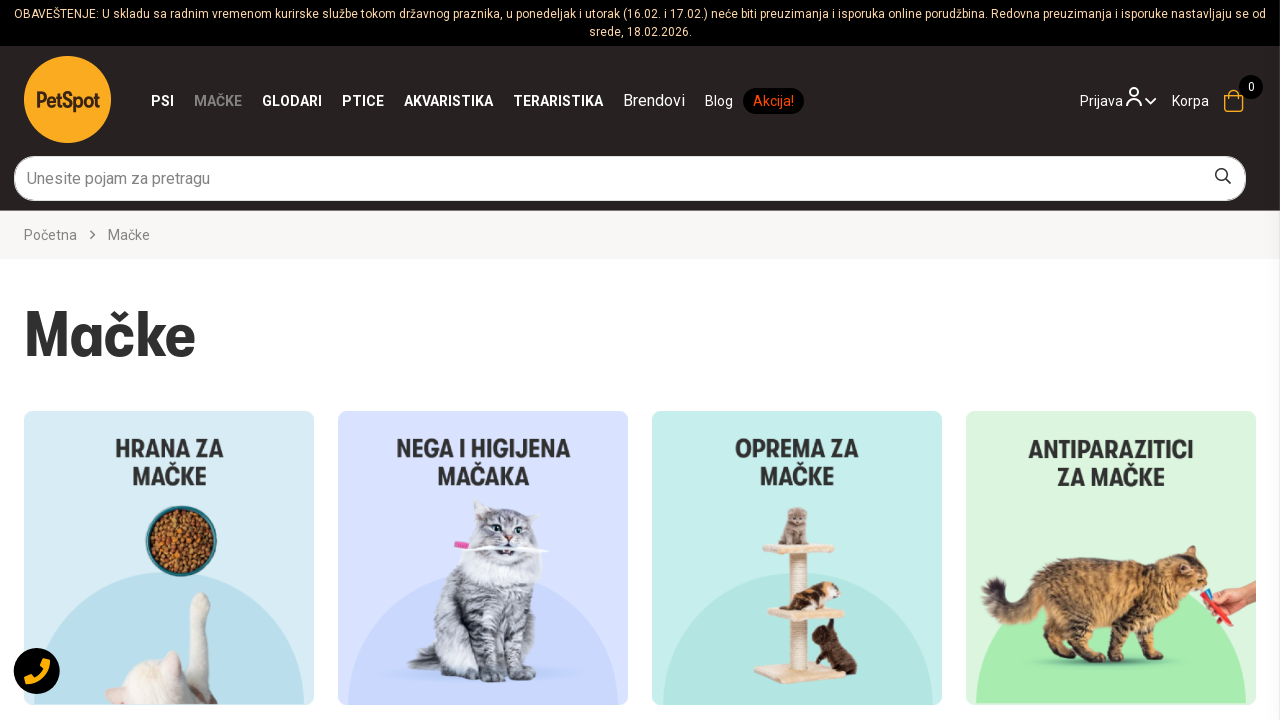

Page title element loaded
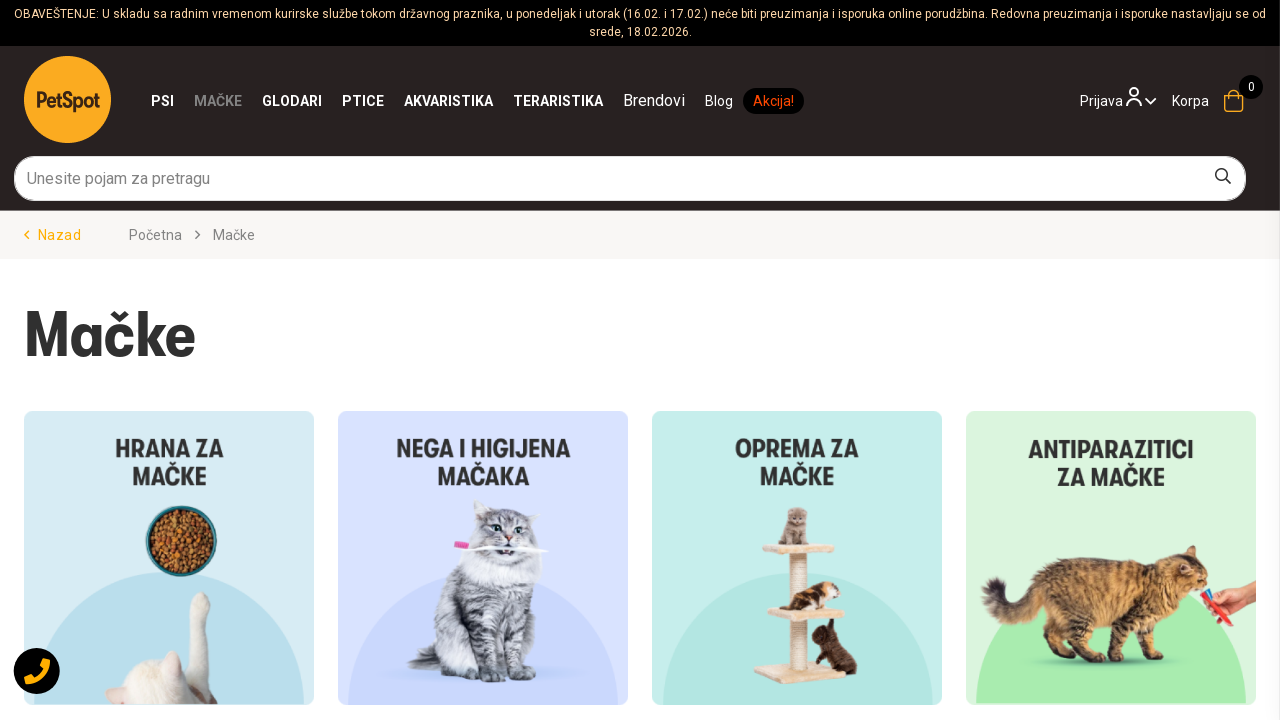

Retrieved page title text: 'Mačke'
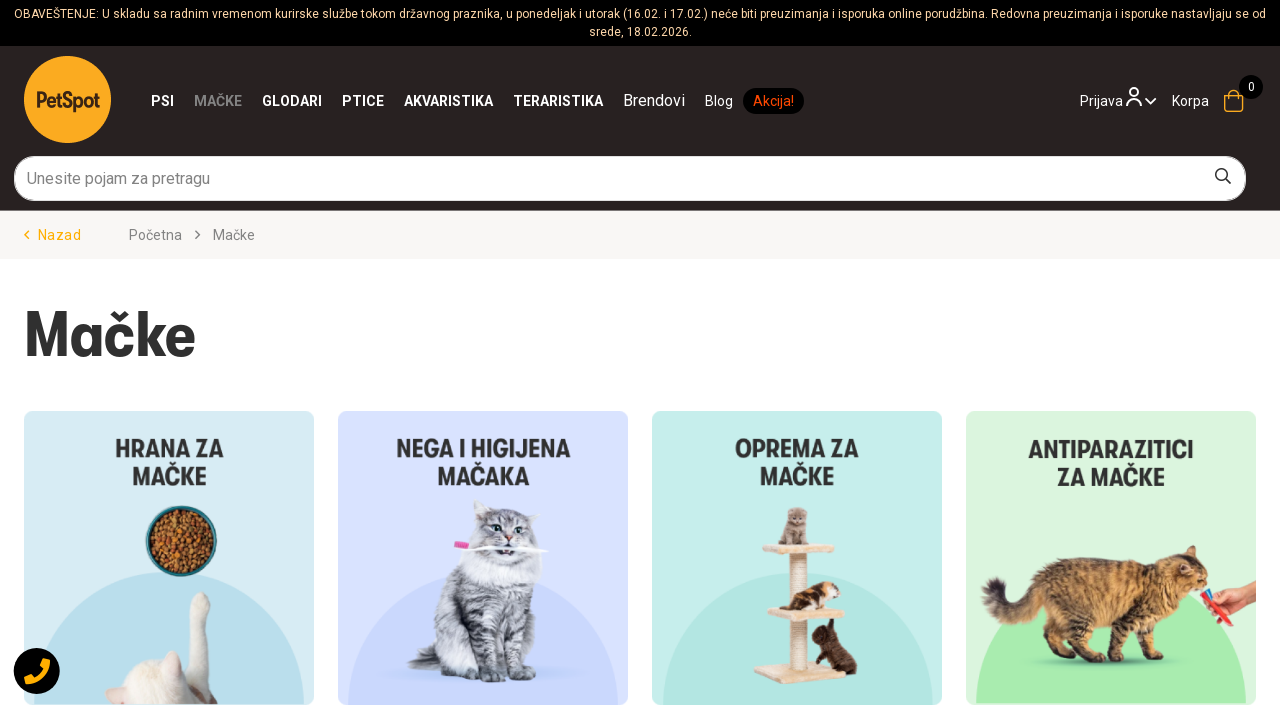

Verified page title displays 'Mačke' correctly
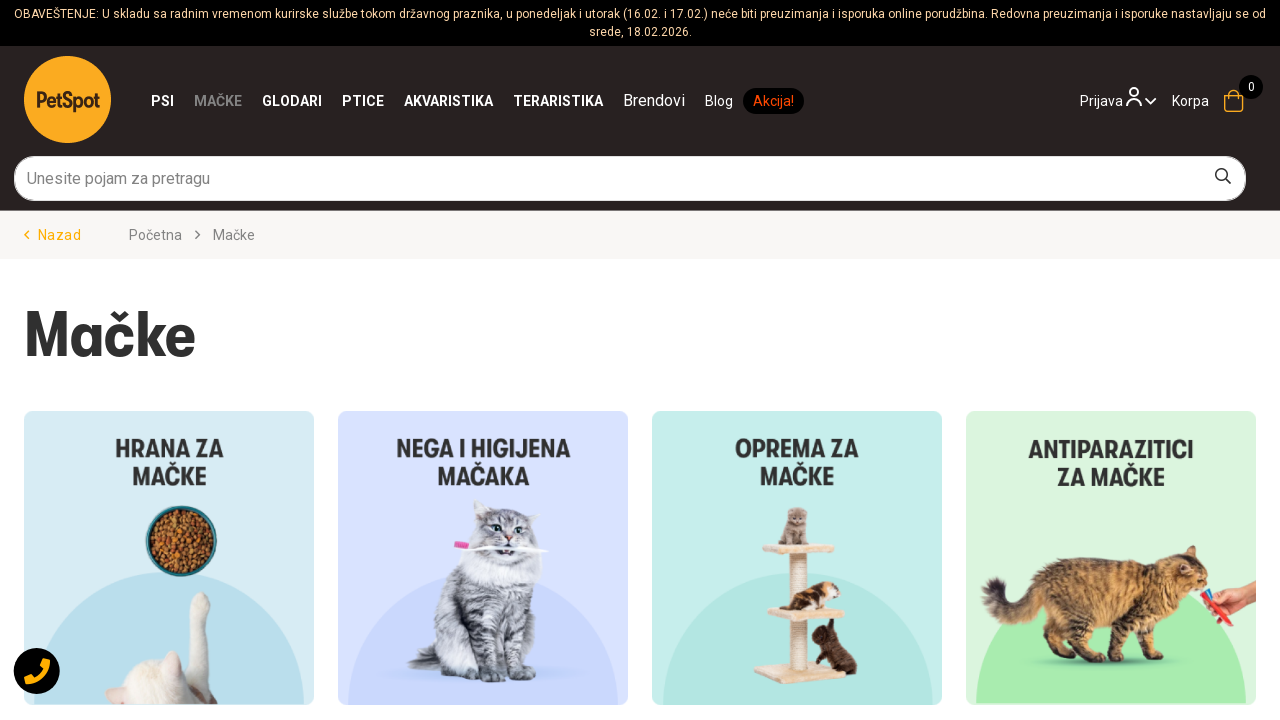

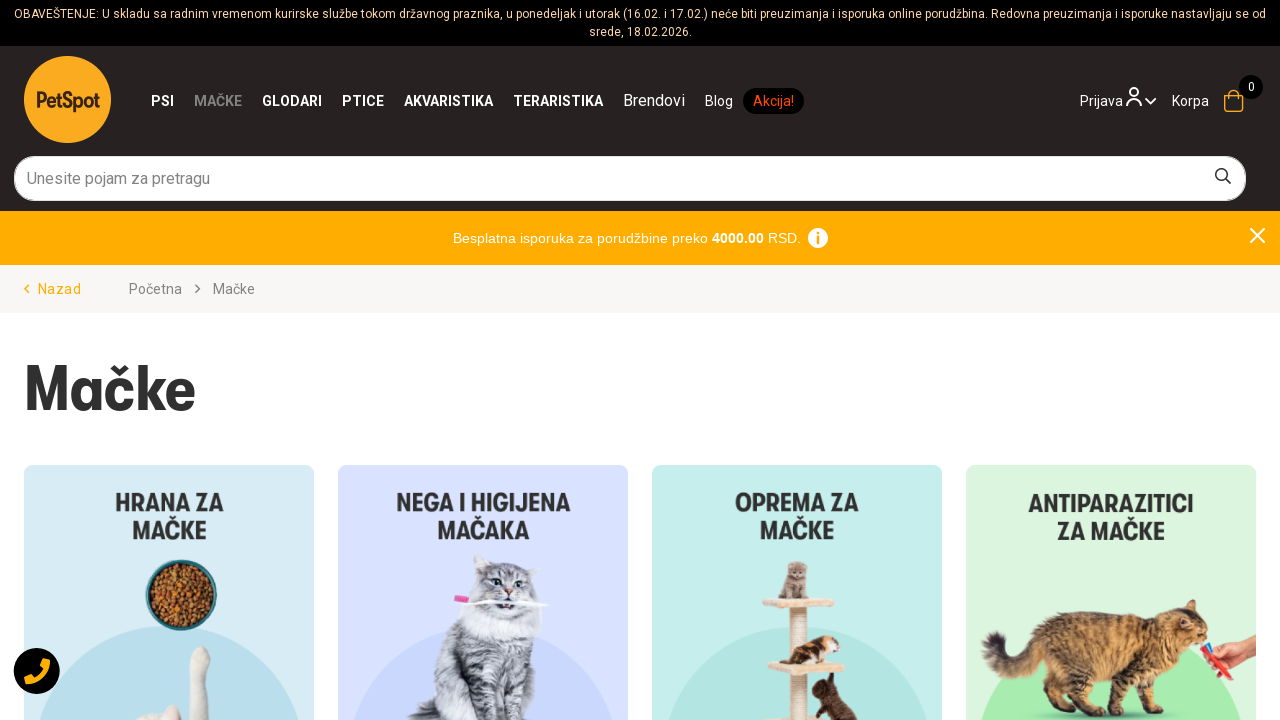